Tests auto-suggest dropdown functionality by typing partial text and selecting a matching option from the suggestions

Starting URL: https://rahulshettyacademy.com/dropdownsPractise/

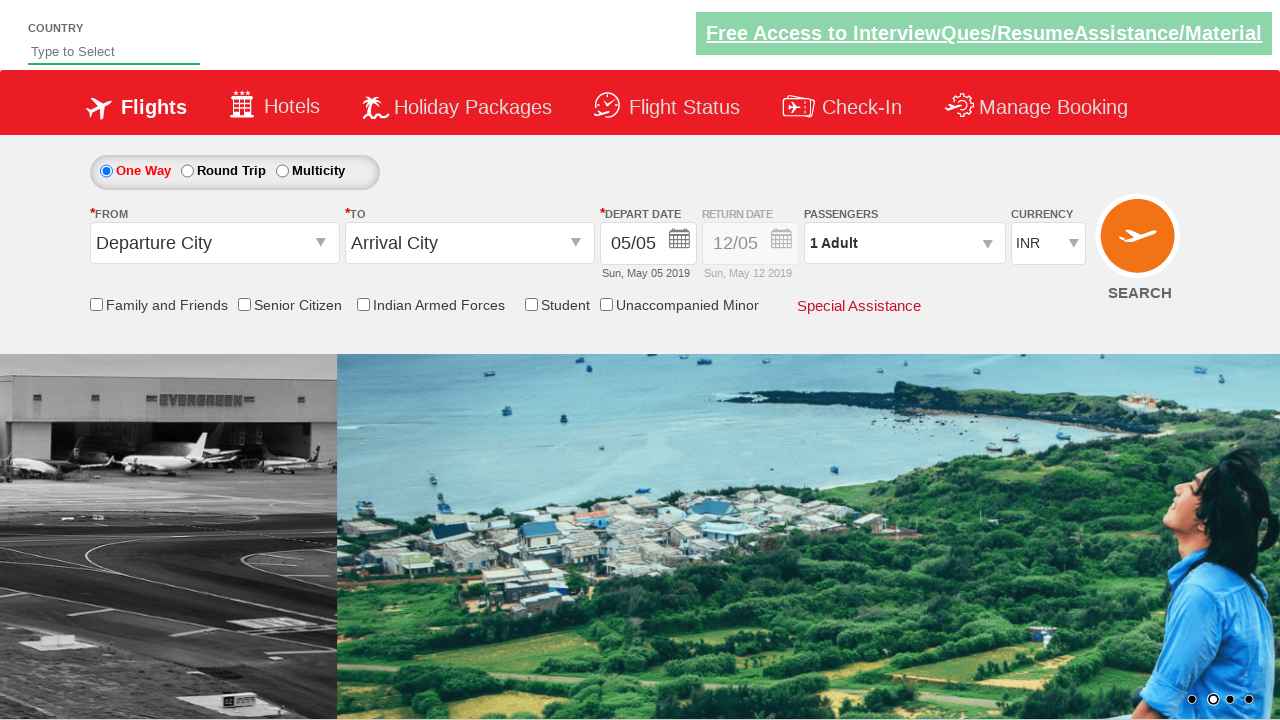

Filled auto-suggest field with 'ind' on #autosuggest
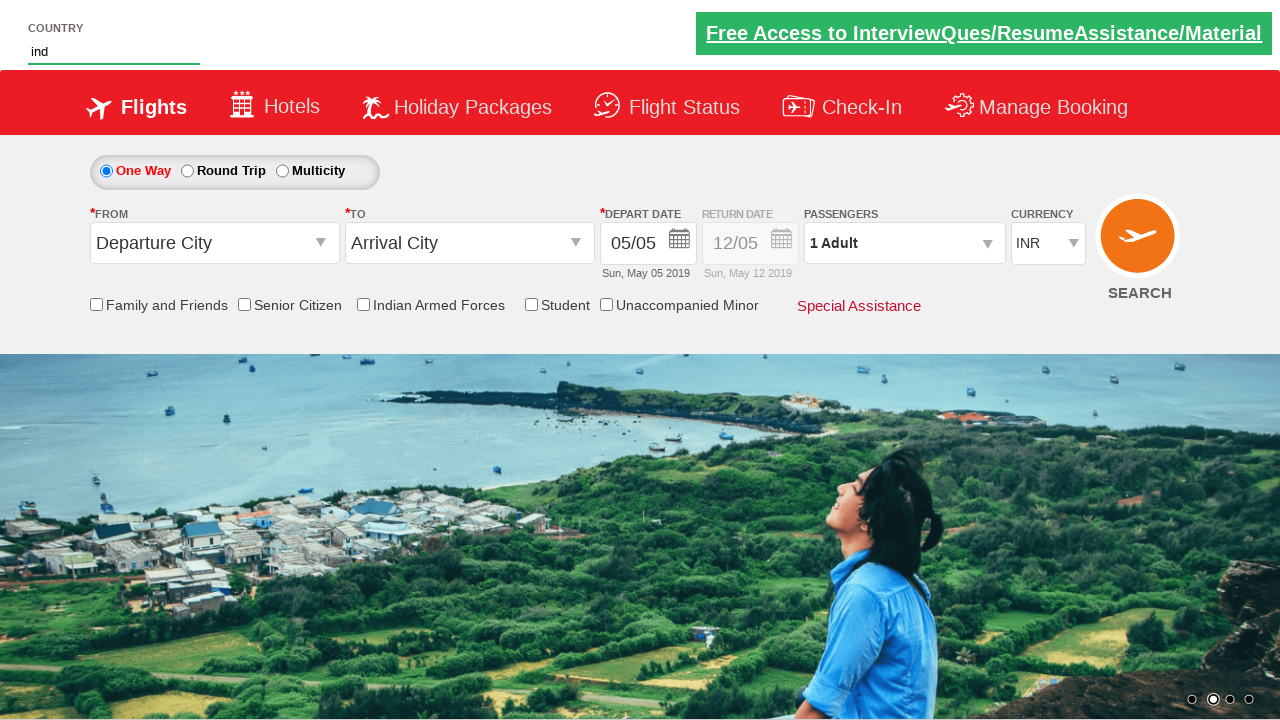

Auto-suggest dropdown suggestions appeared
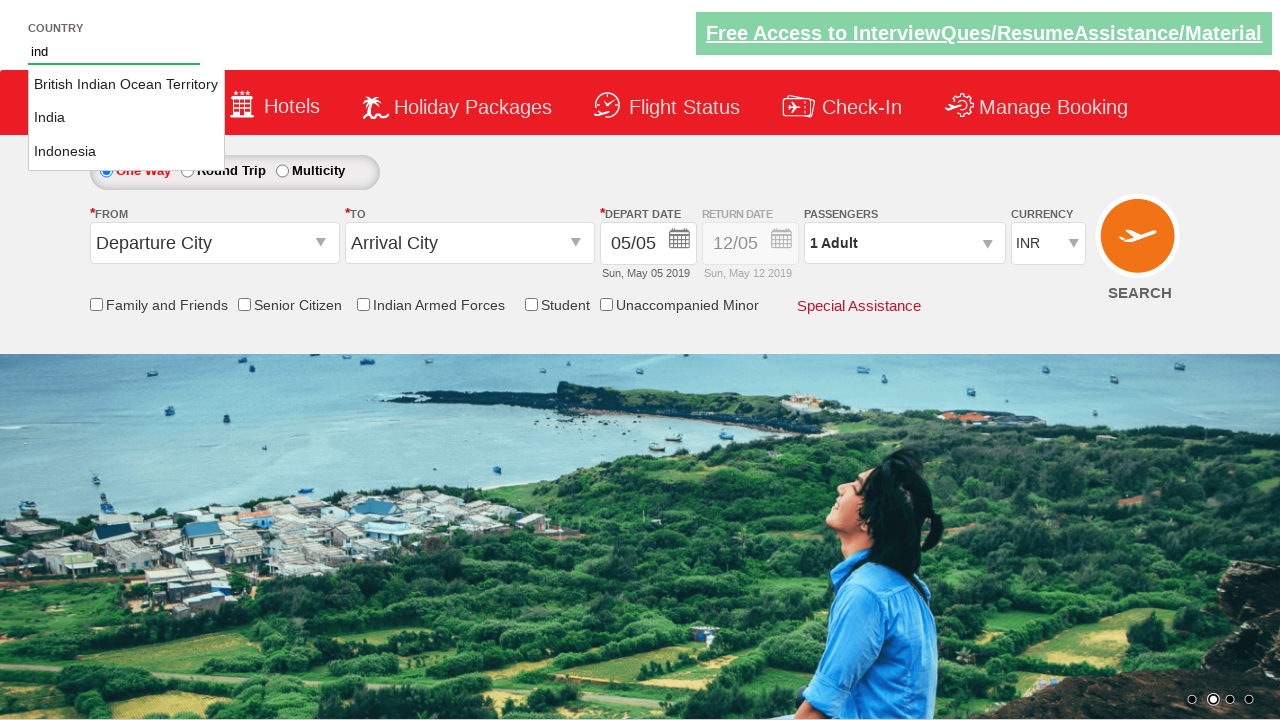

Retrieved all suggestion options from dropdown
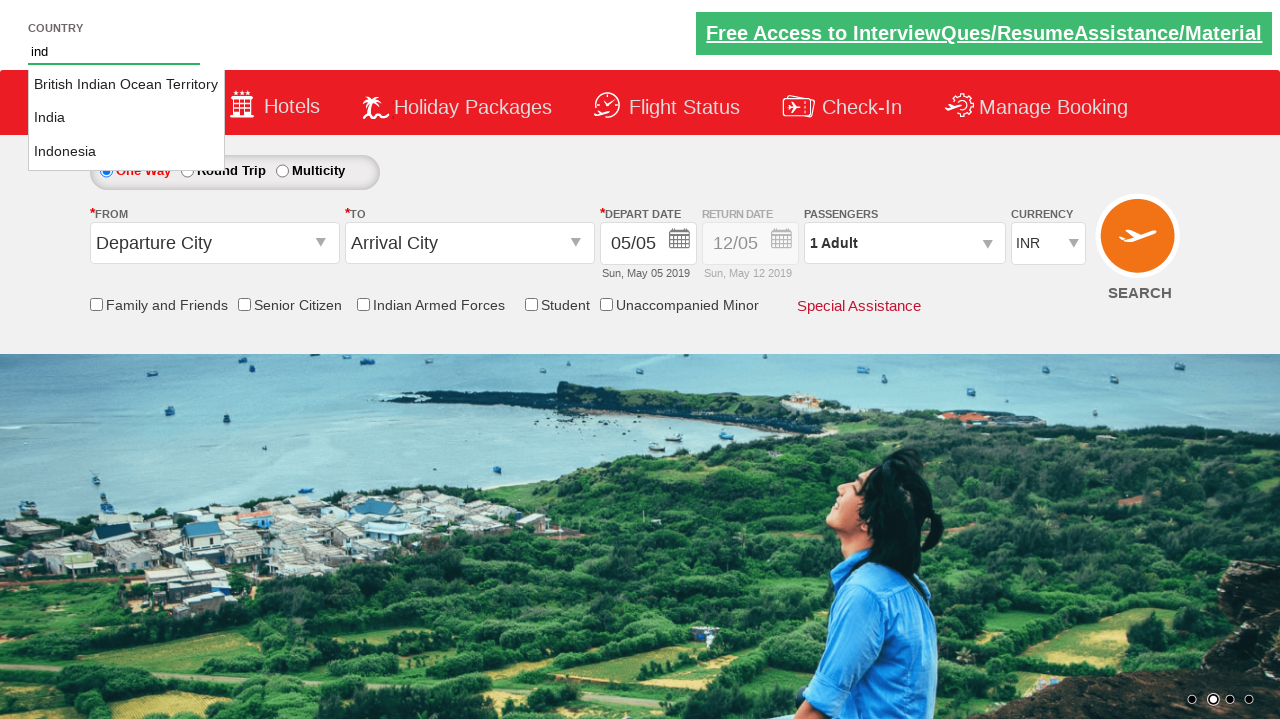

Clicked on 'India' option from auto-suggest dropdown at (126, 118) on li.ui-menu-item a >> nth=1
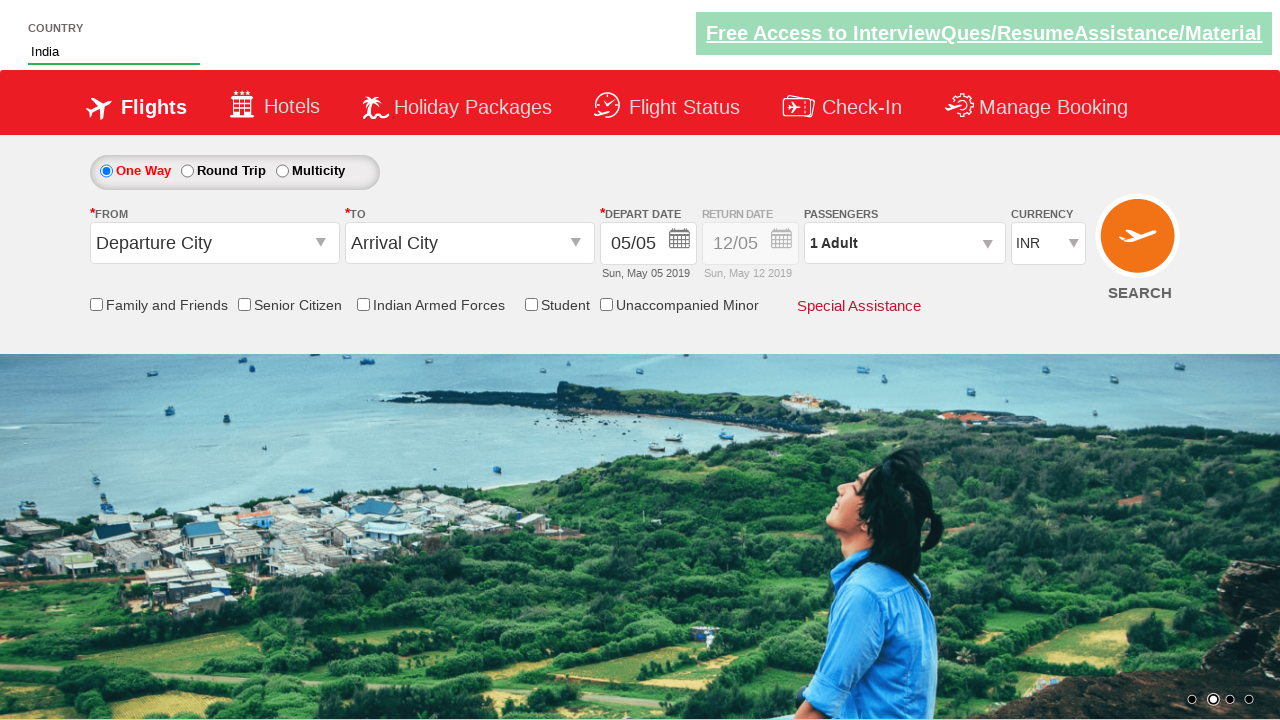

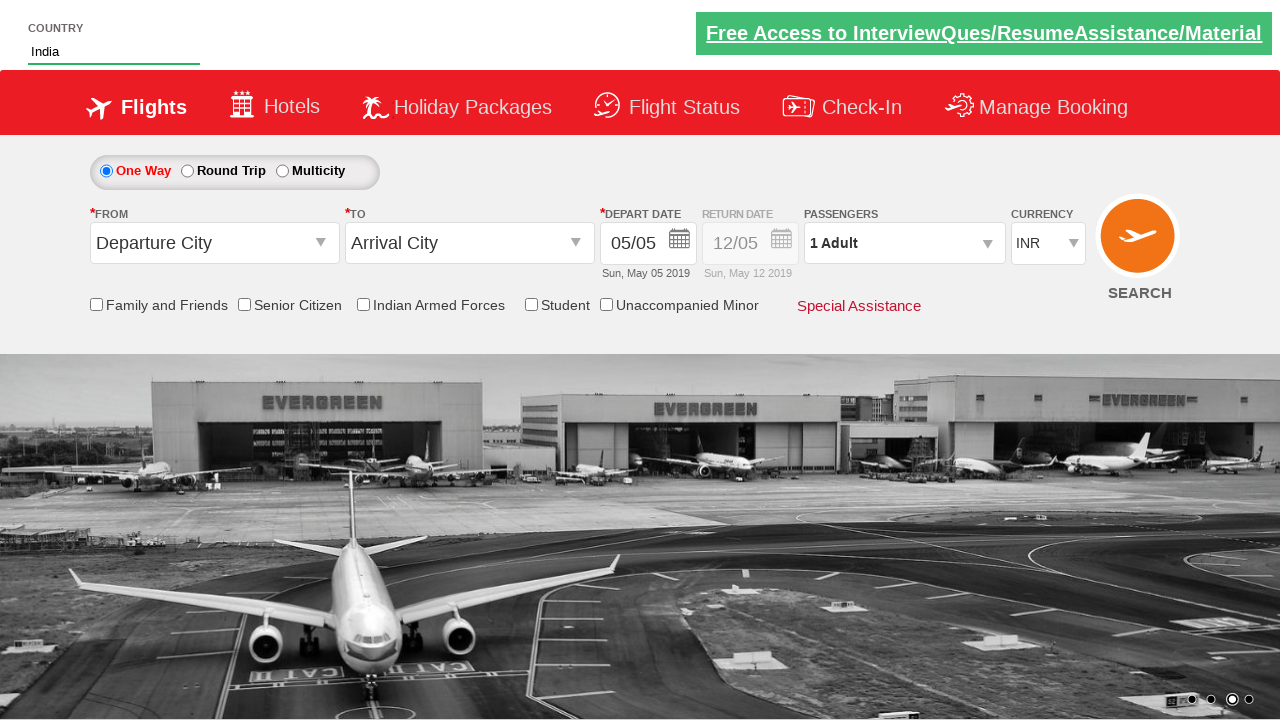